Tests drag and drop functionality by dragging element A to element B's position, then dragging it back

Starting URL: https://the-internet.herokuapp.com/

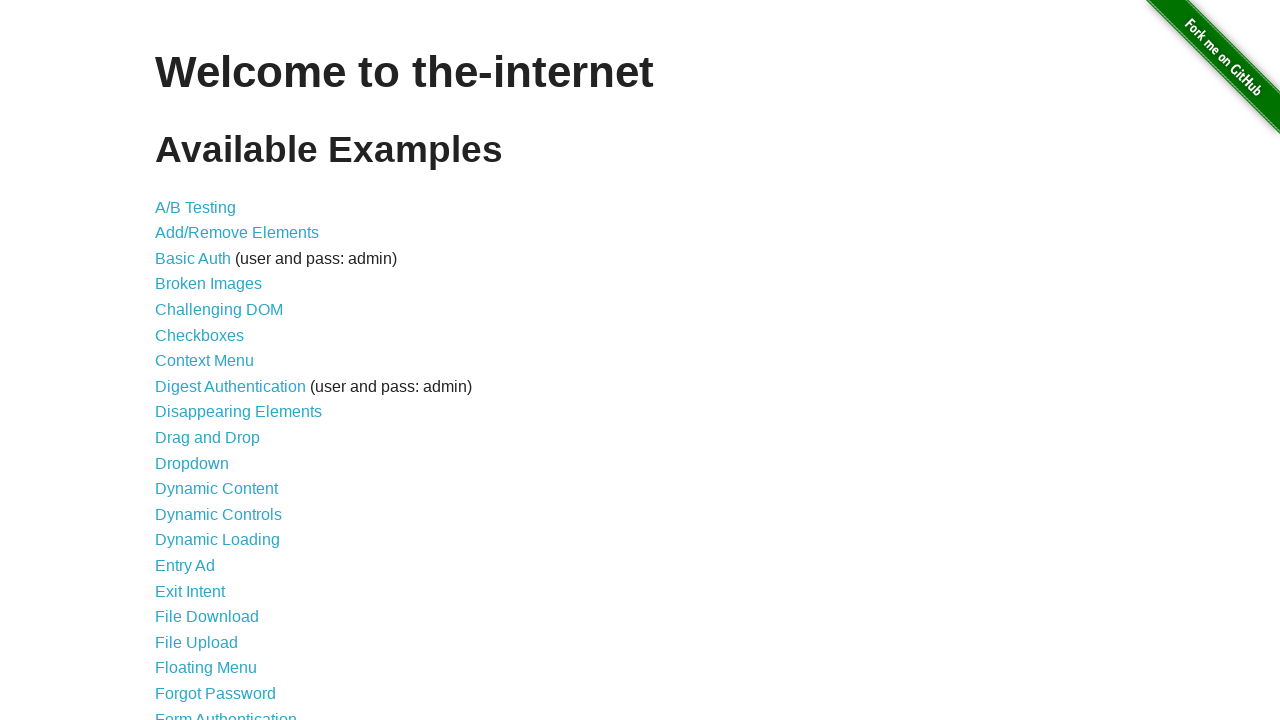

Set up basic authentication headers
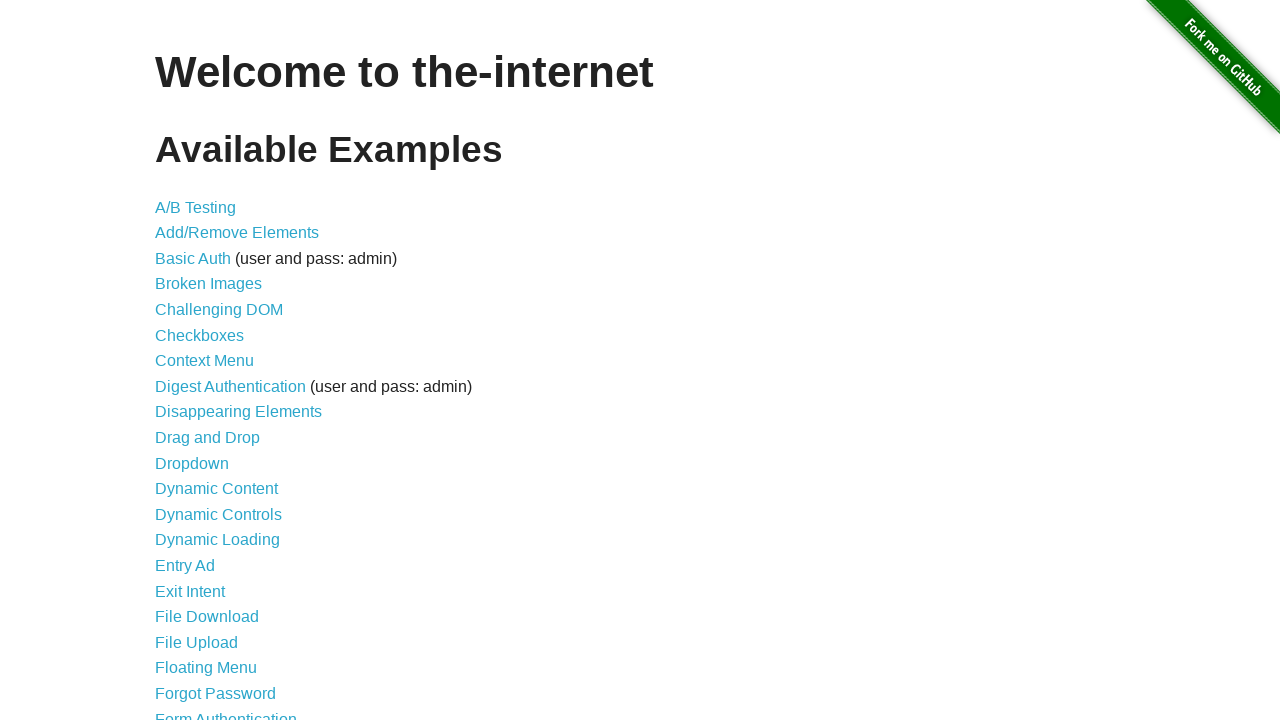

Clicked 'Drag and Drop' link to navigate to test page at (208, 438) on text='Drag and Drop'
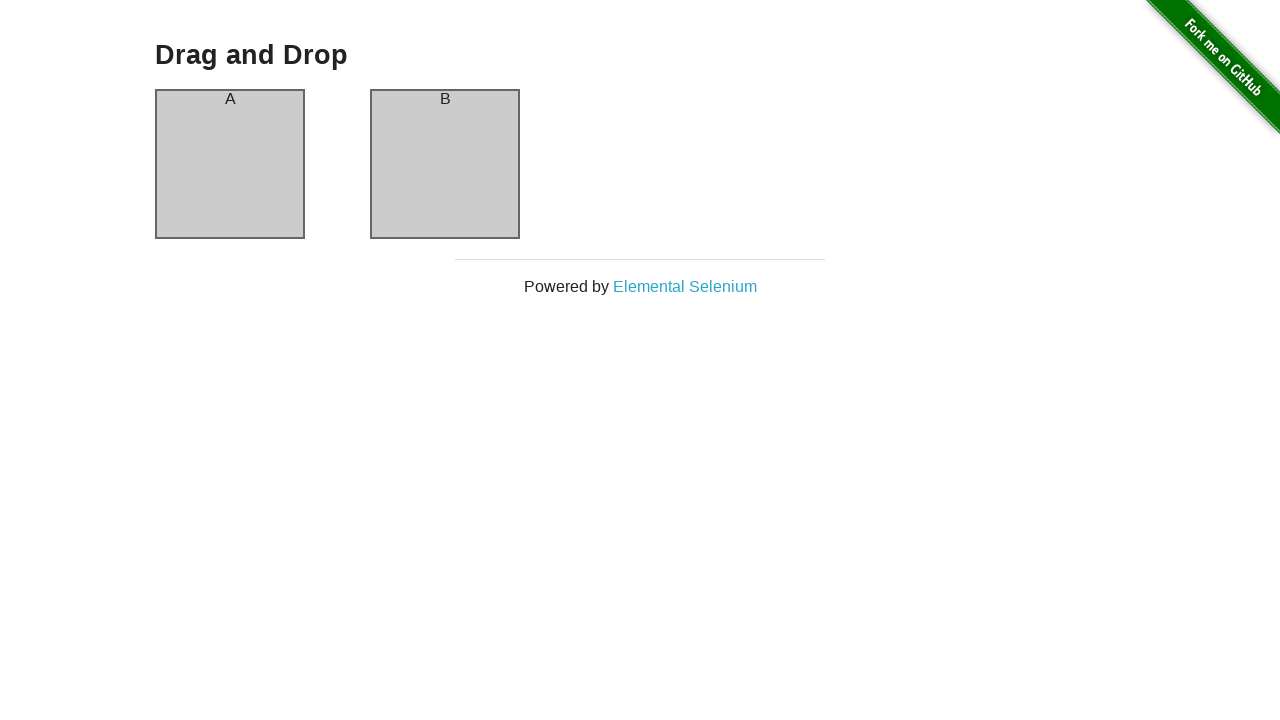

Located element A (column-a)
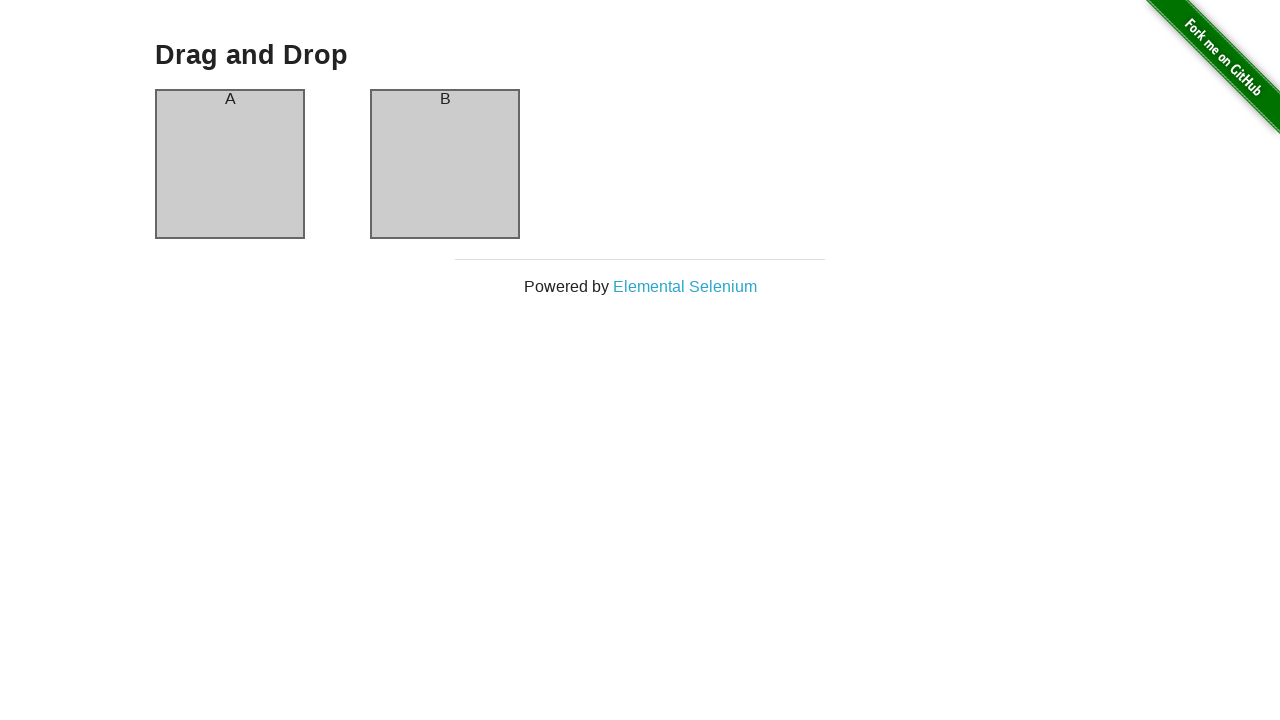

Located element B (column-b)
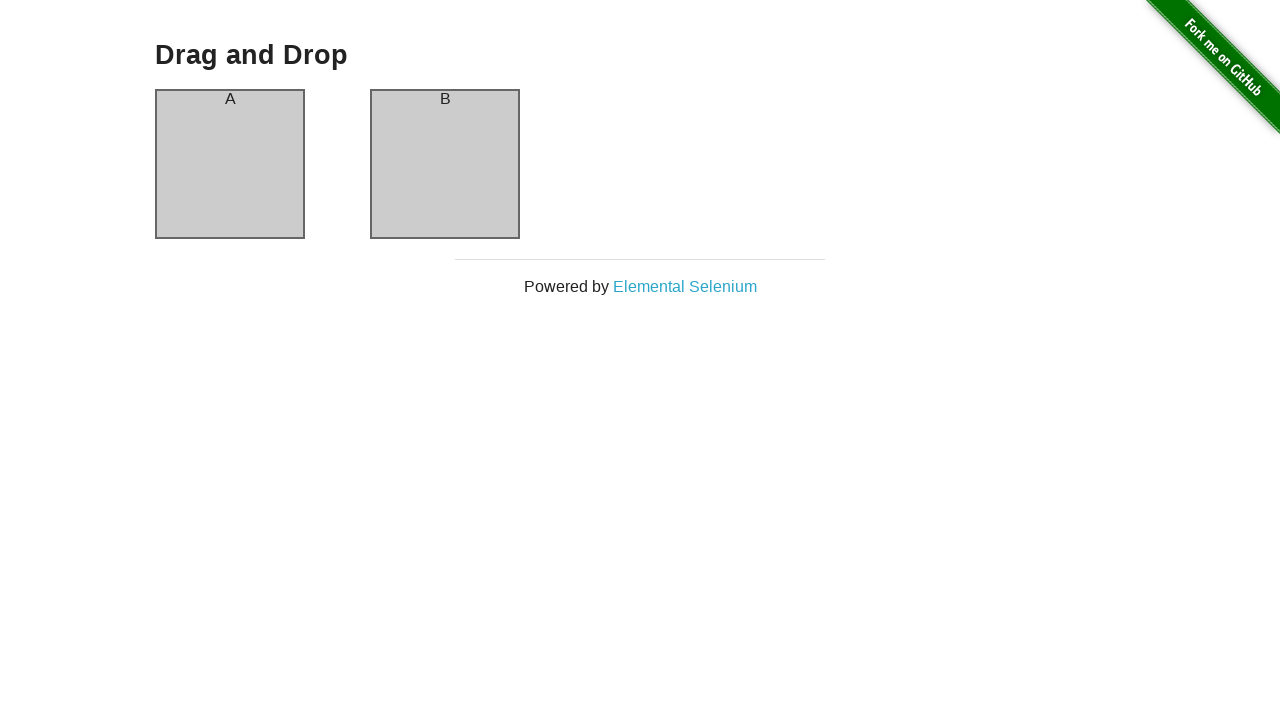

Dragged element A to element B's position at (445, 164)
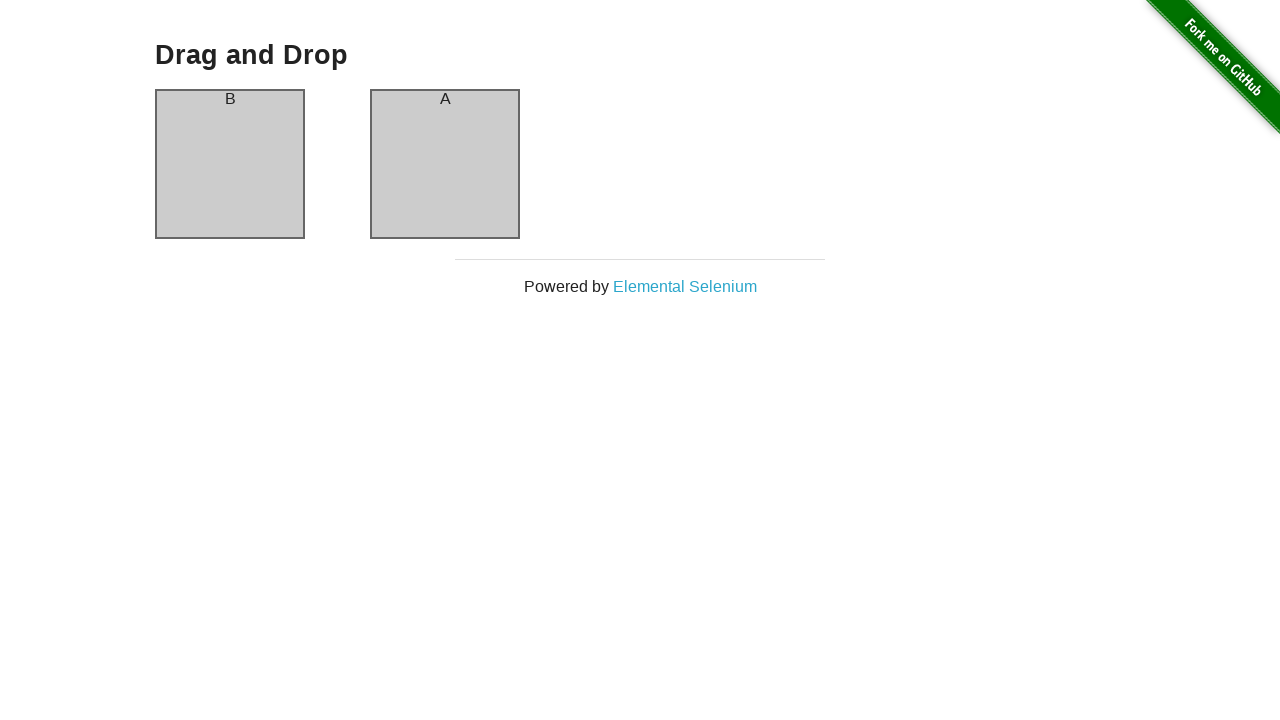

Waited 3 seconds to observe drag and drop result
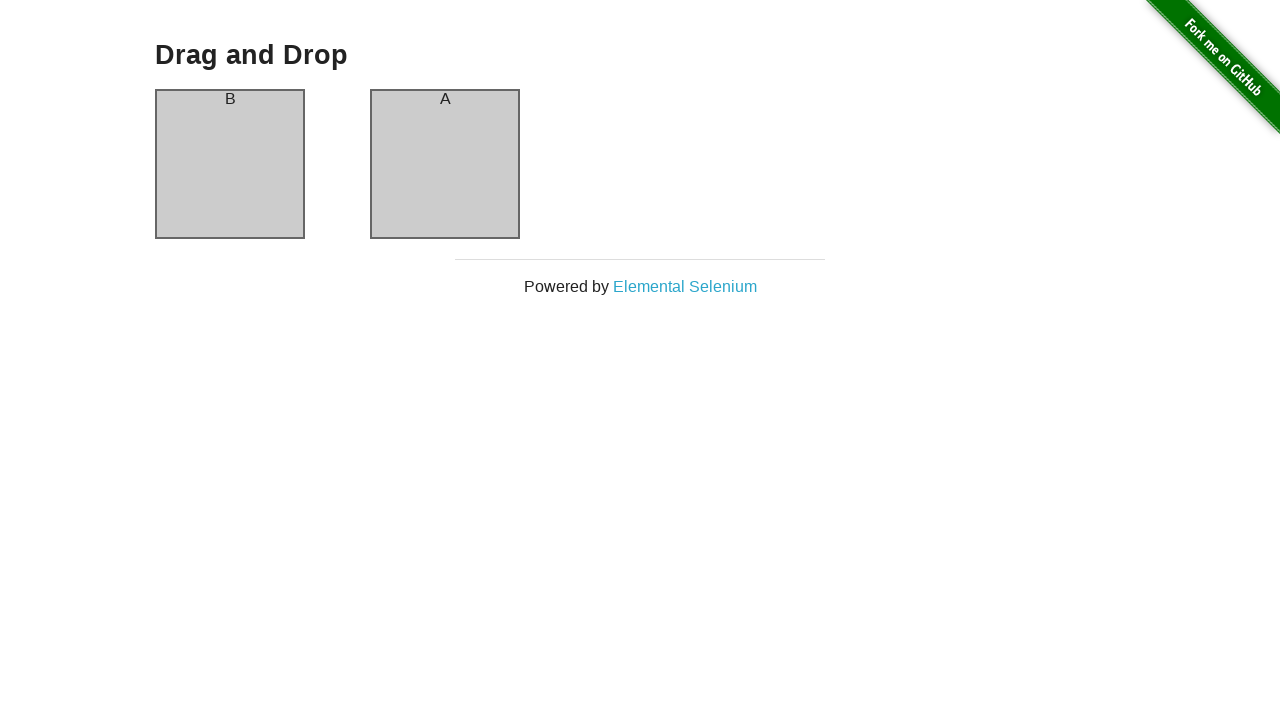

Dragged element B back to element A's original position at (230, 164)
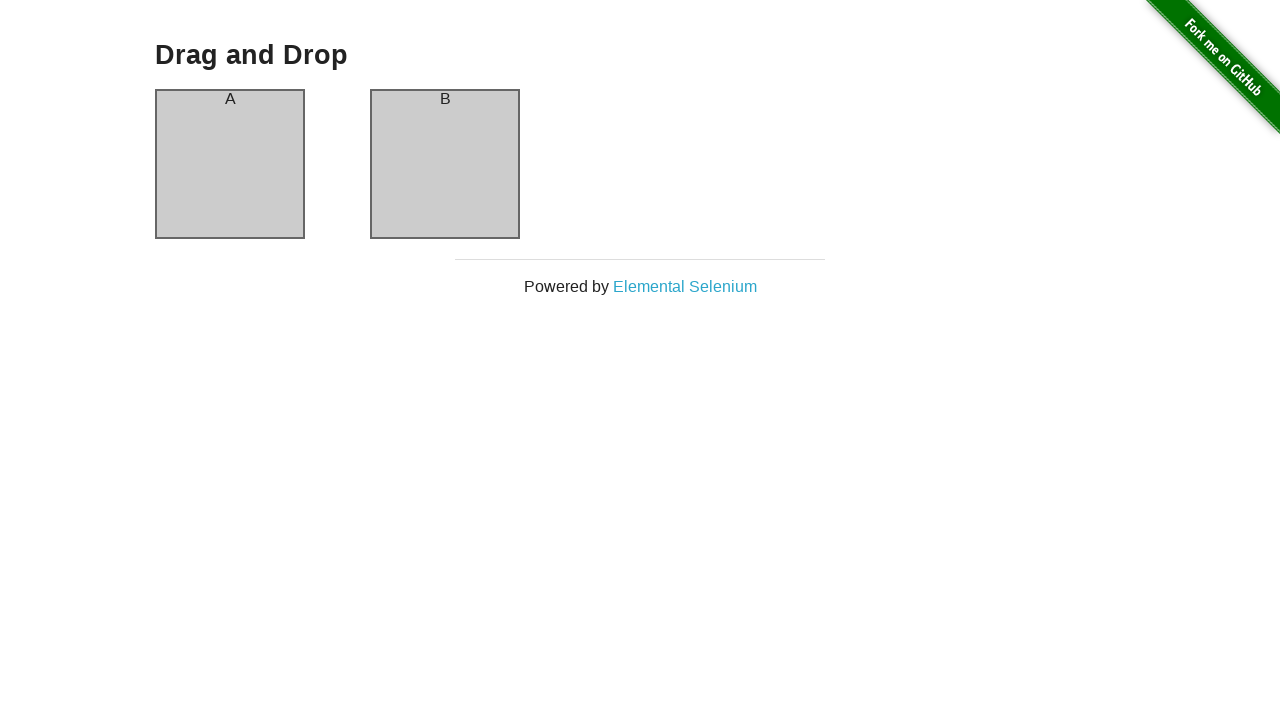

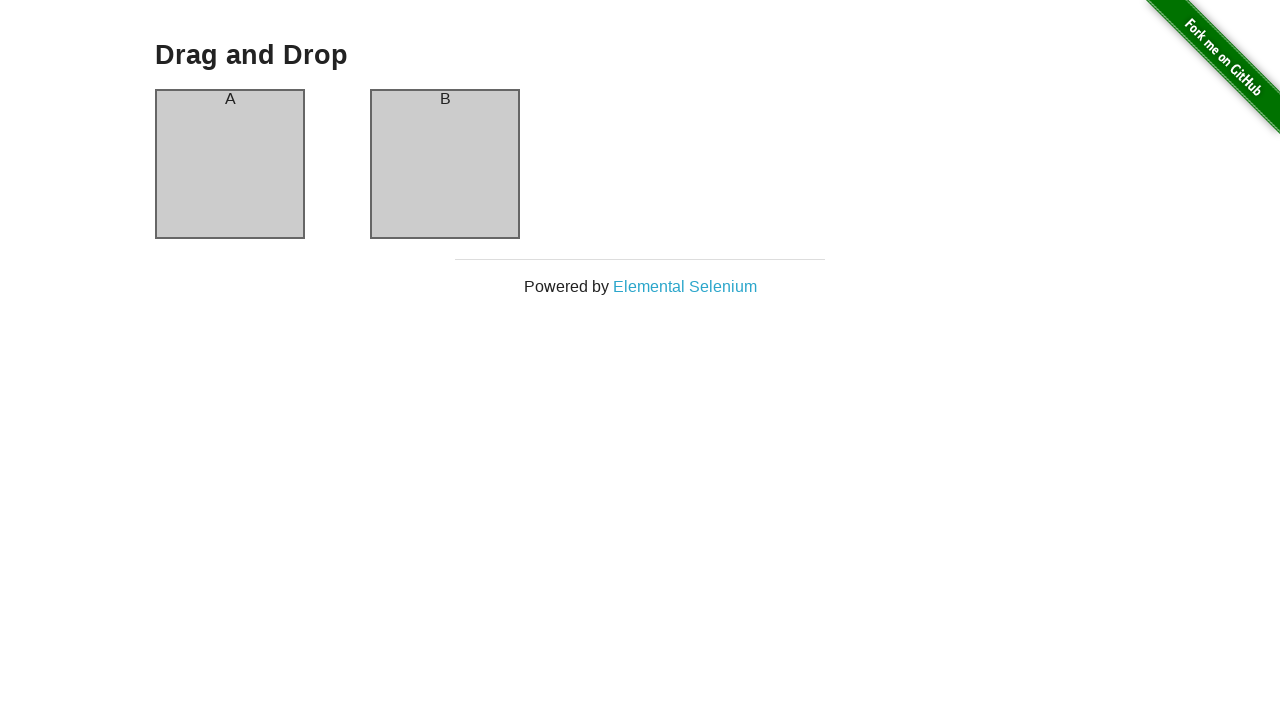